Tests window handling functionality by navigating to the Multiple Windows page, clicking a link that opens a new window, and verifying that two browser windows are open.

Starting URL: http://the-internet.herokuapp.com/

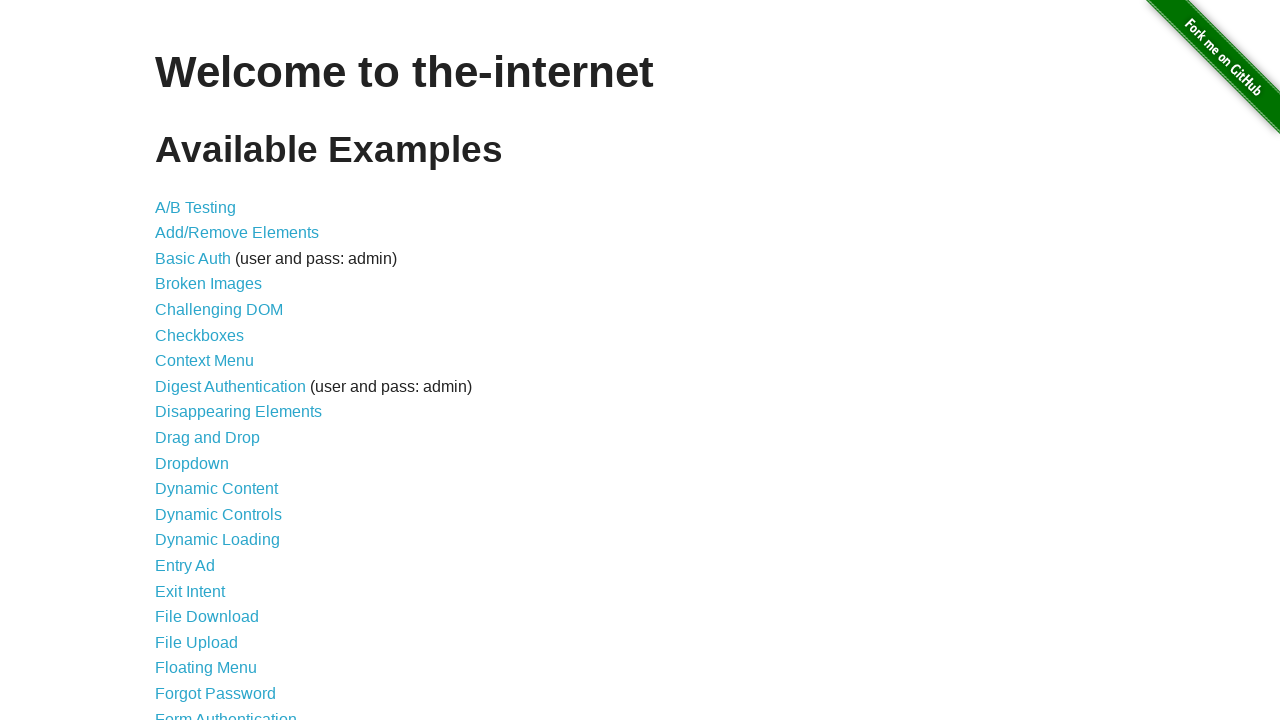

Clicked on 'Multiple Windows' link to navigate to the windows page at (218, 369) on xpath=//a[contains(text(), 'Multiple Windows')]
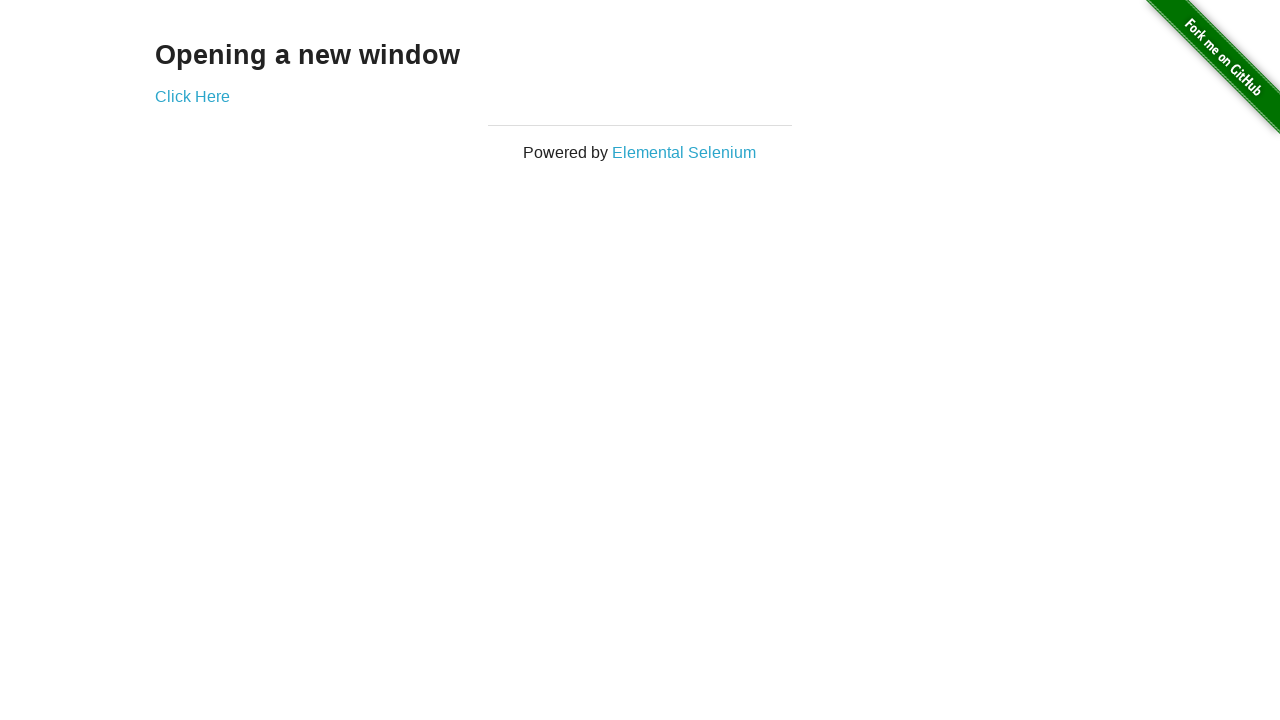

Waited for 'Click Here' link to load on the Multiple Windows page
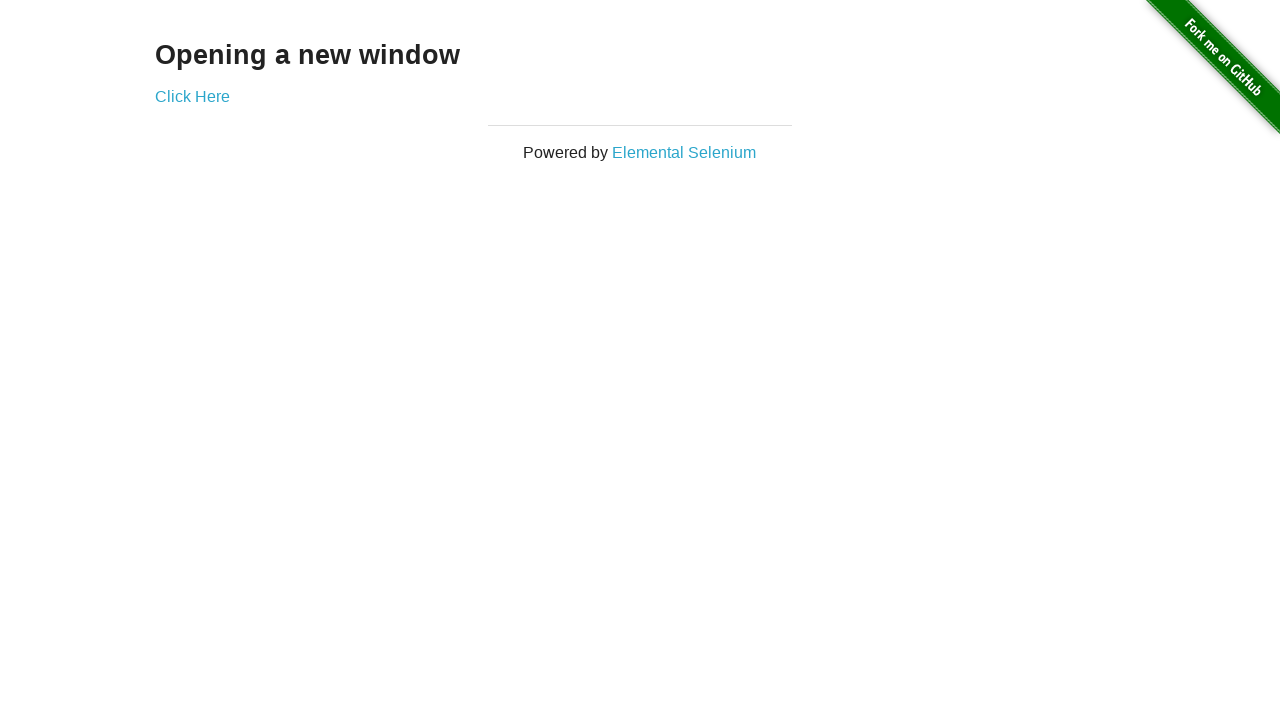

Clicked on 'Click Here' link to open a new window at (192, 96) on xpath=//a[contains(text(), 'Click Here')]
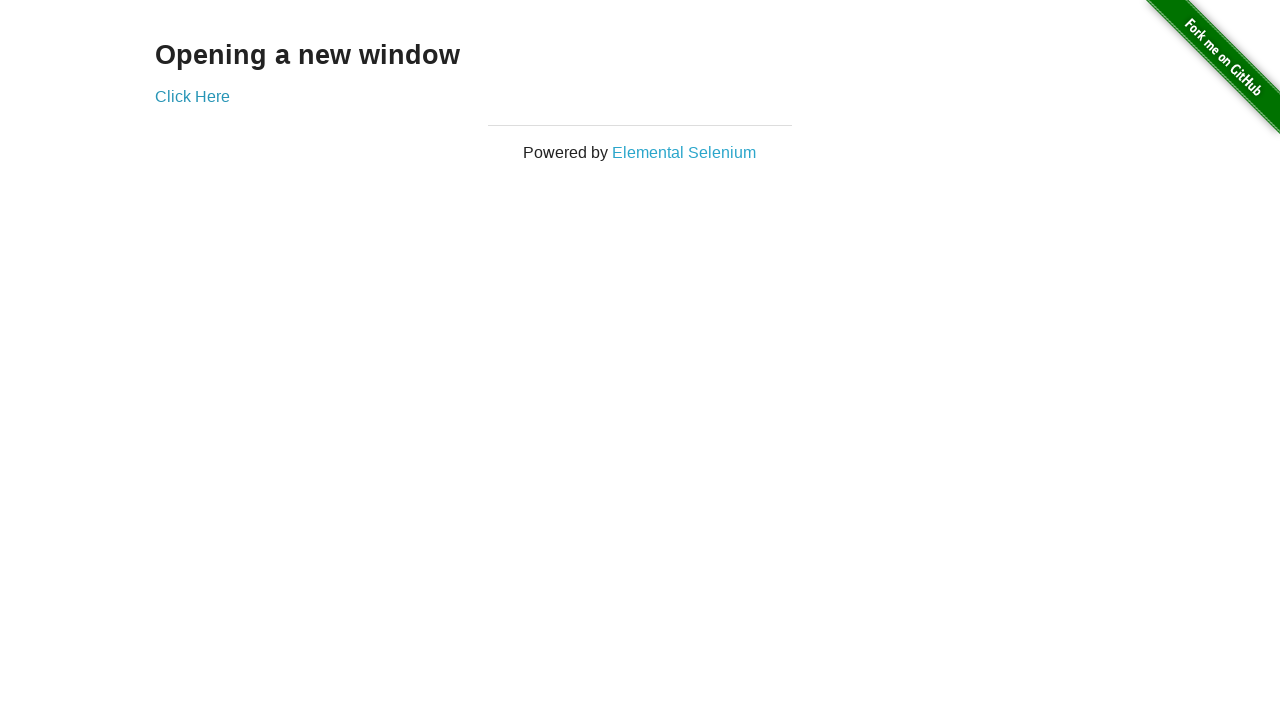

New window/page opened successfully
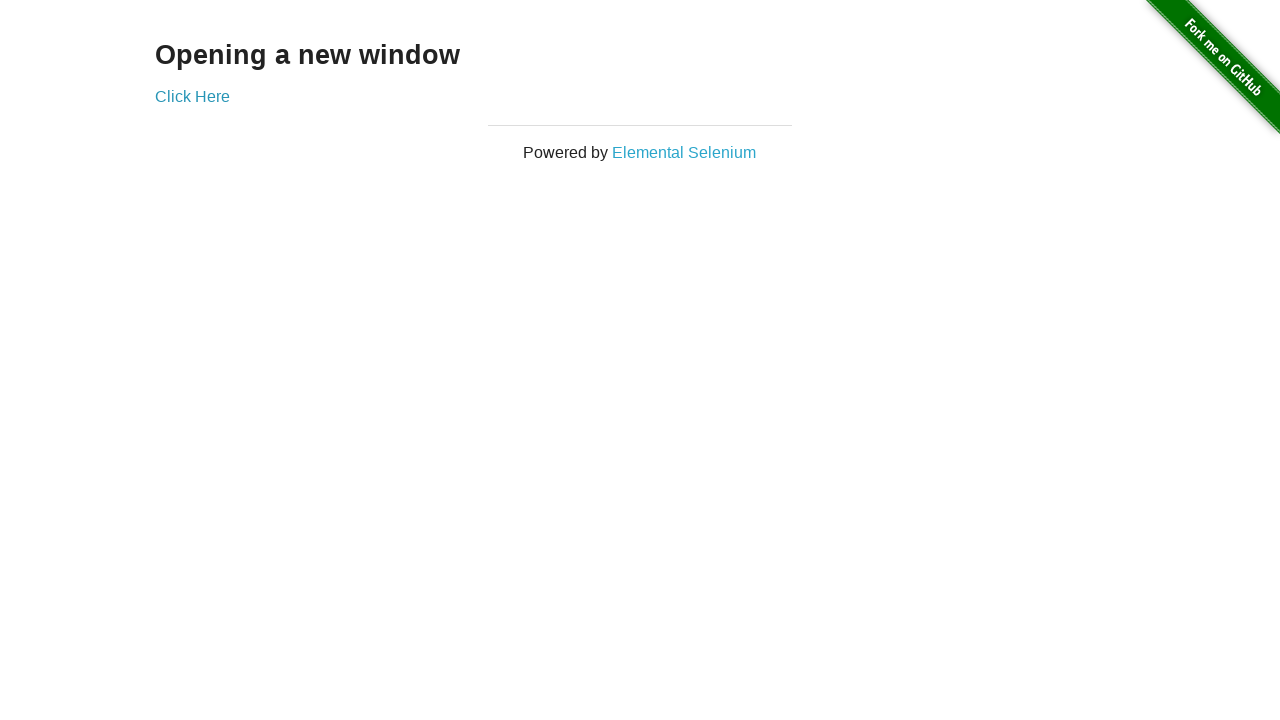

Verified that 2 browser windows are now open
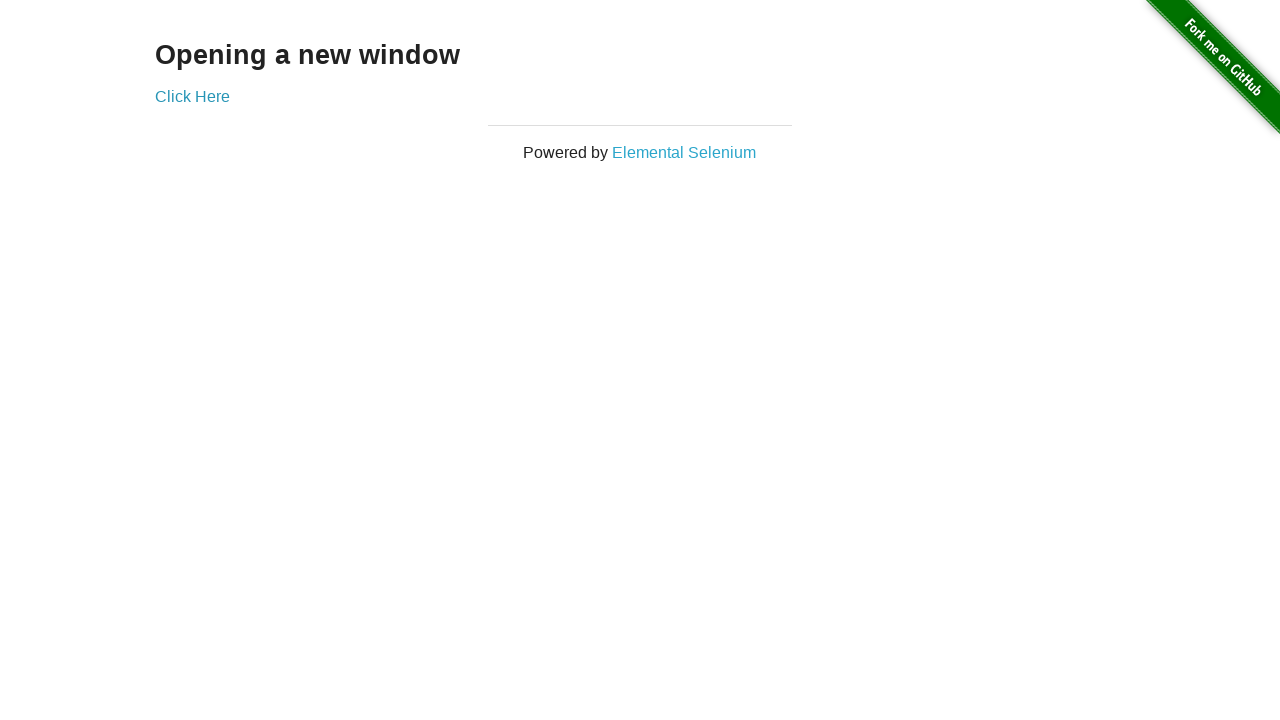

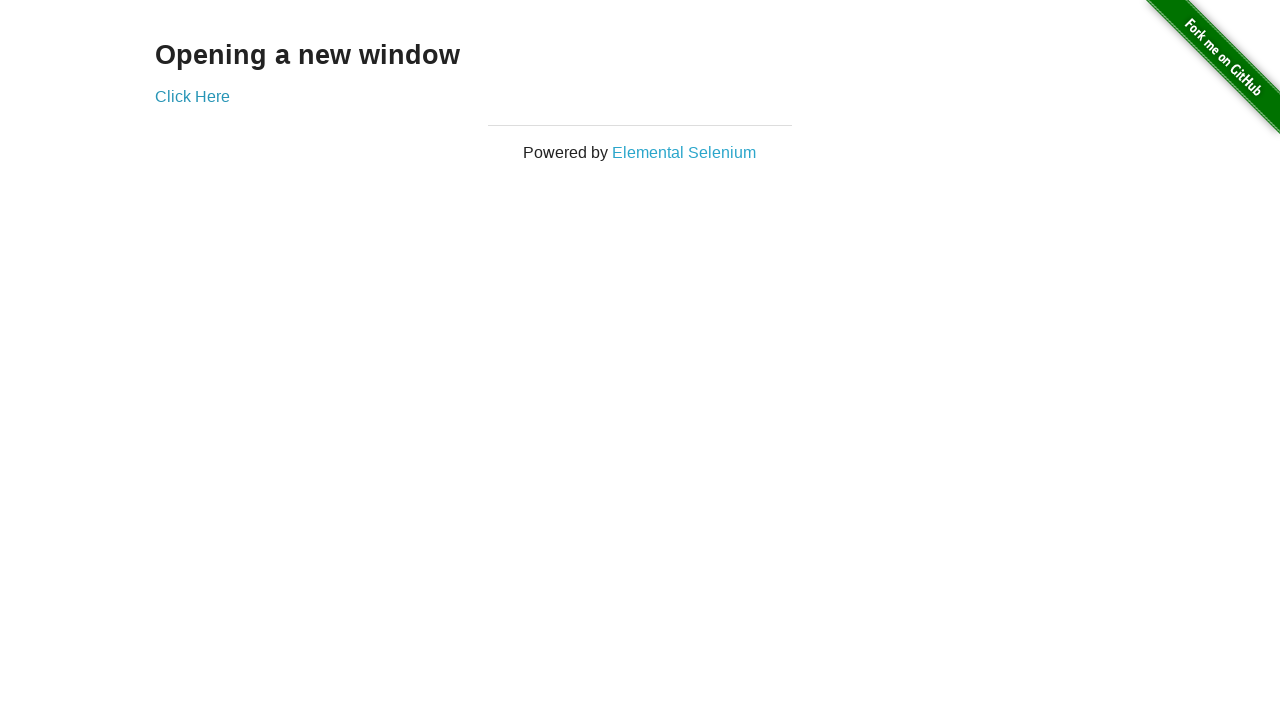